Tests form filling on DemoQA text-box page by entering user information and using keyboard shortcuts to copy text from current address field to permanent address field

Starting URL: https://demoqa.com/text-box

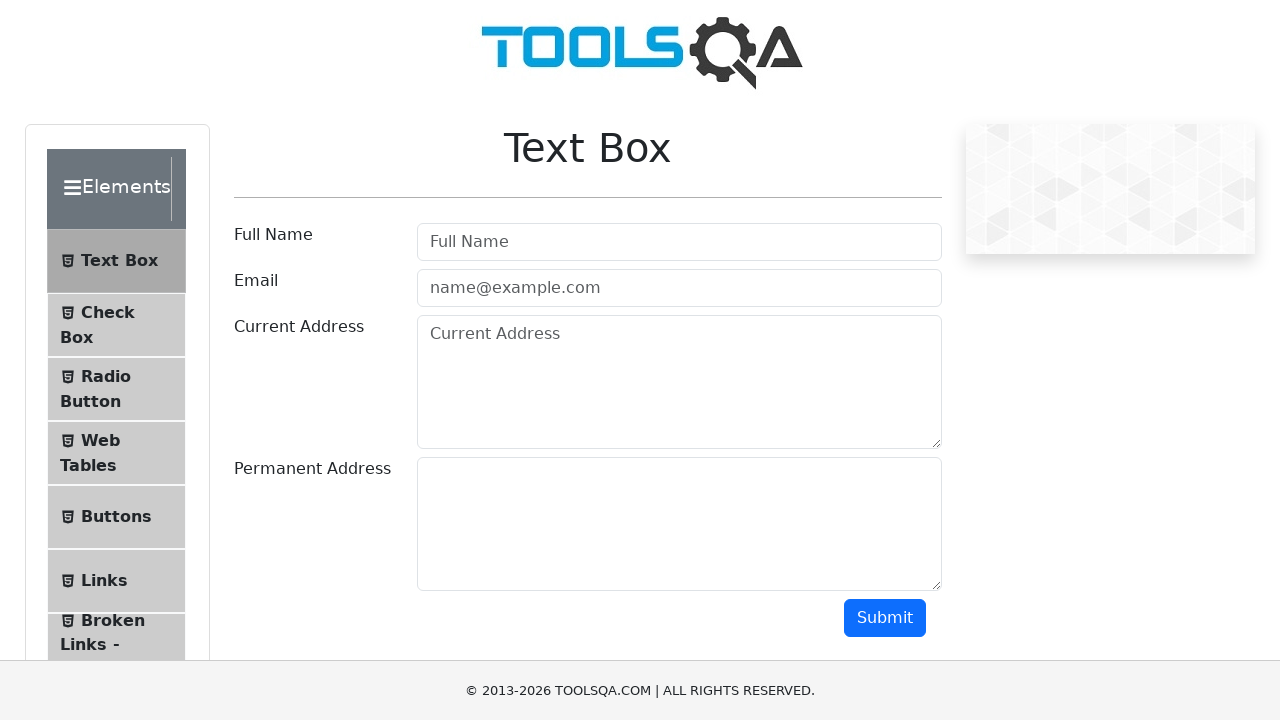

Filled username field with 'Sarah Mitchell' on #userName
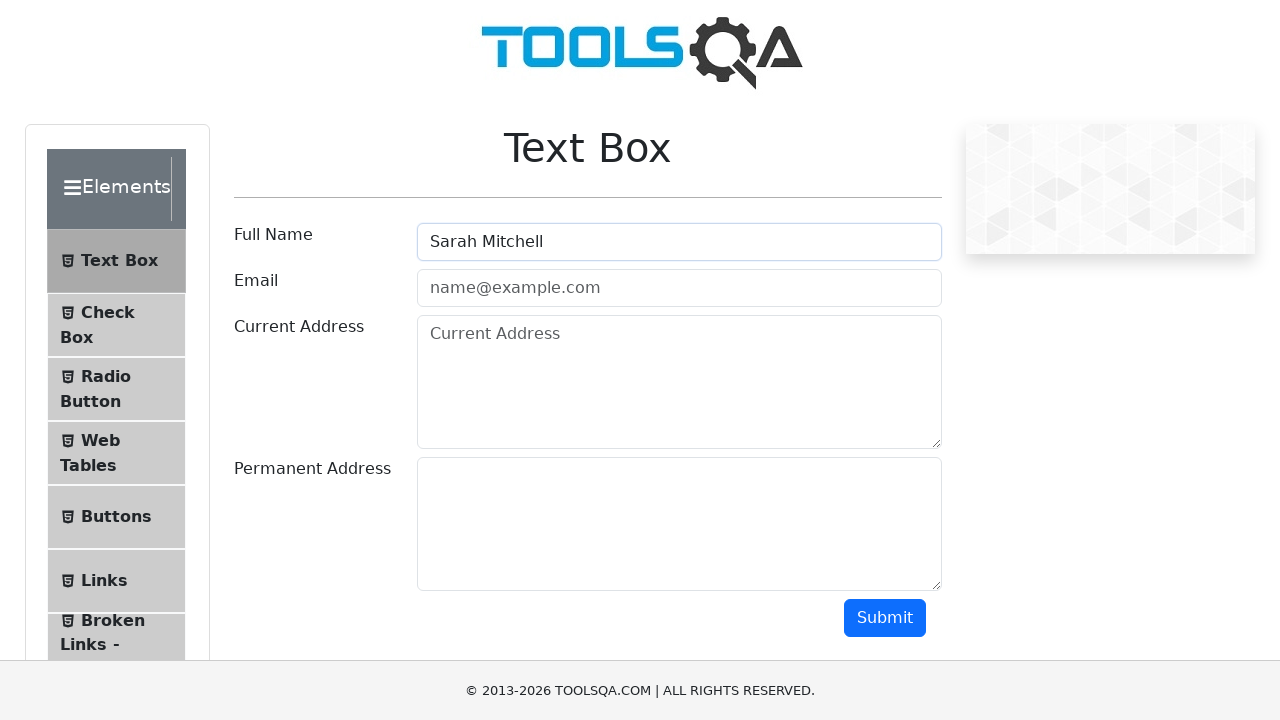

Filled email field with 'sarah.mitchell@testmail.org' on #userEmail
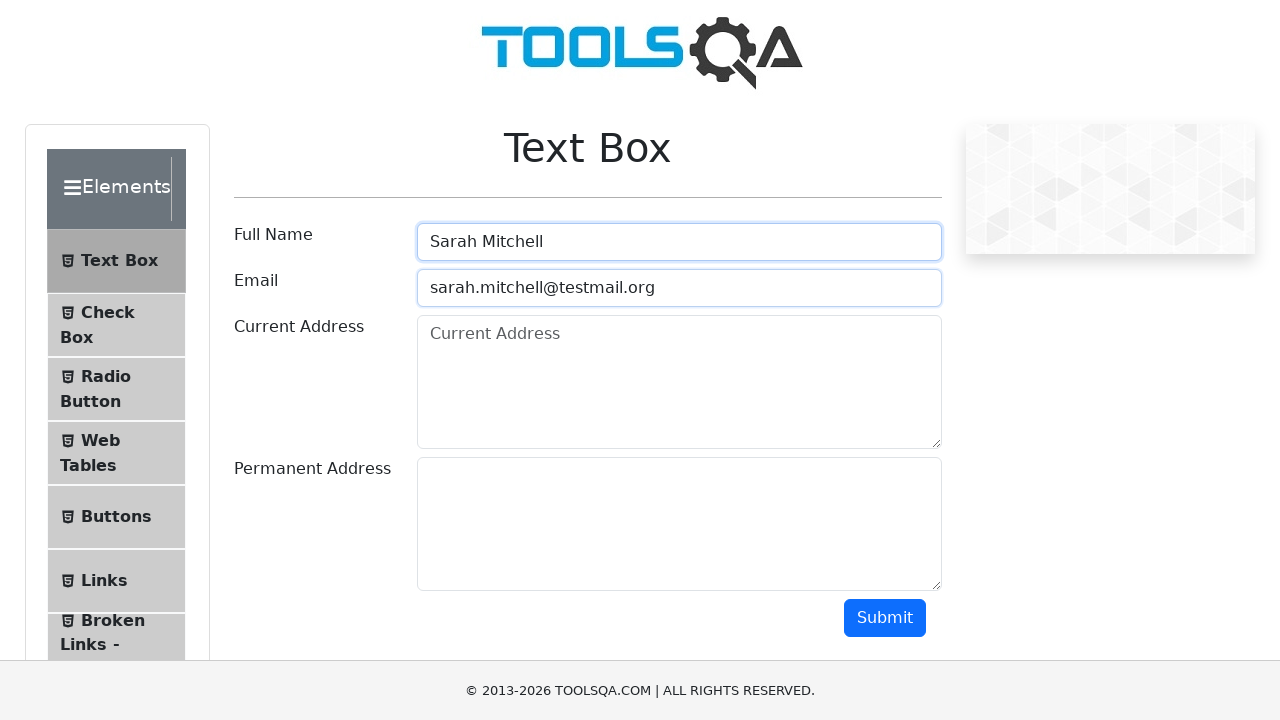

Filled current address field with '742 Evergreen Terrace, Springfield' on #currentAddress
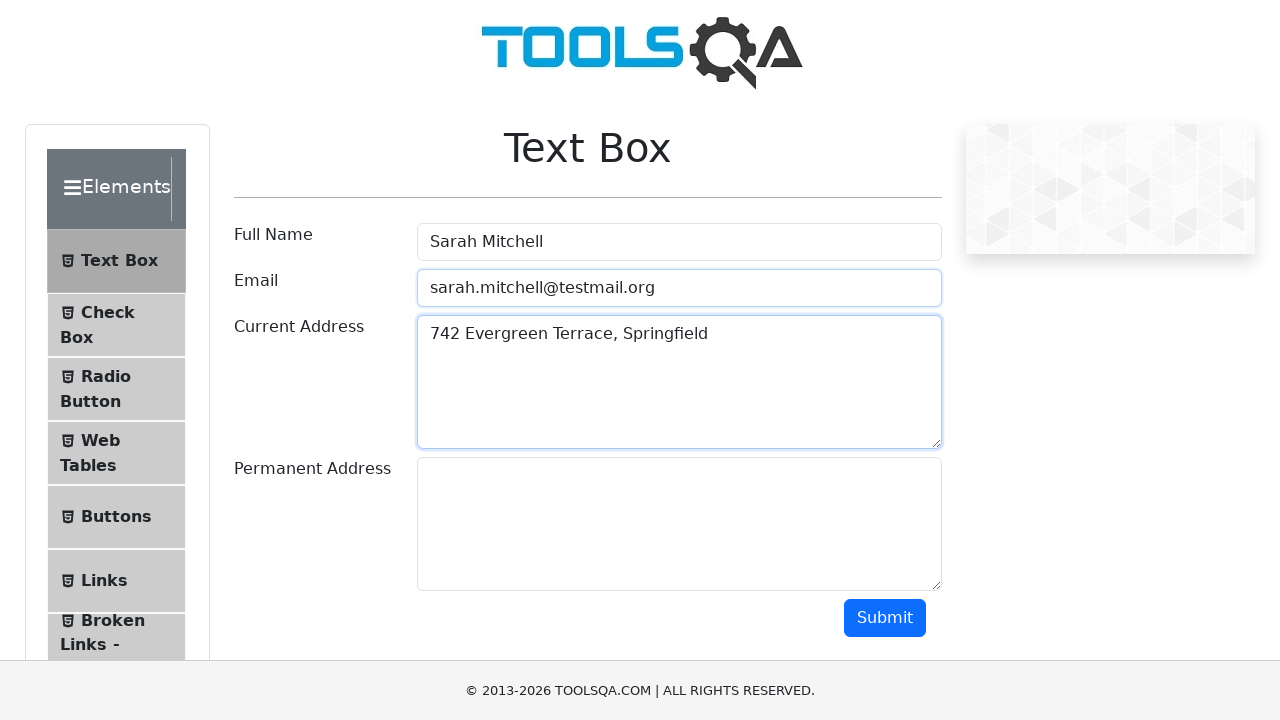

Clicked on current address field to focus it at (679, 382) on #currentAddress
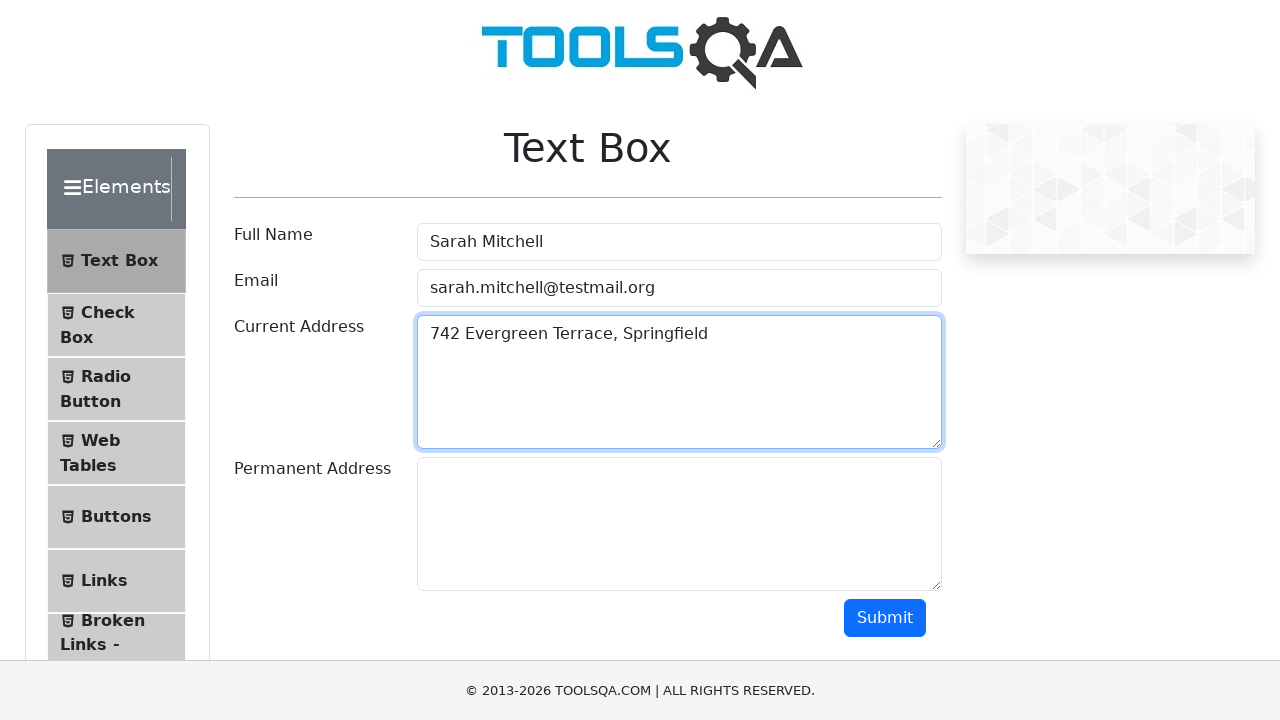

Selected all text in current address field using Ctrl+A
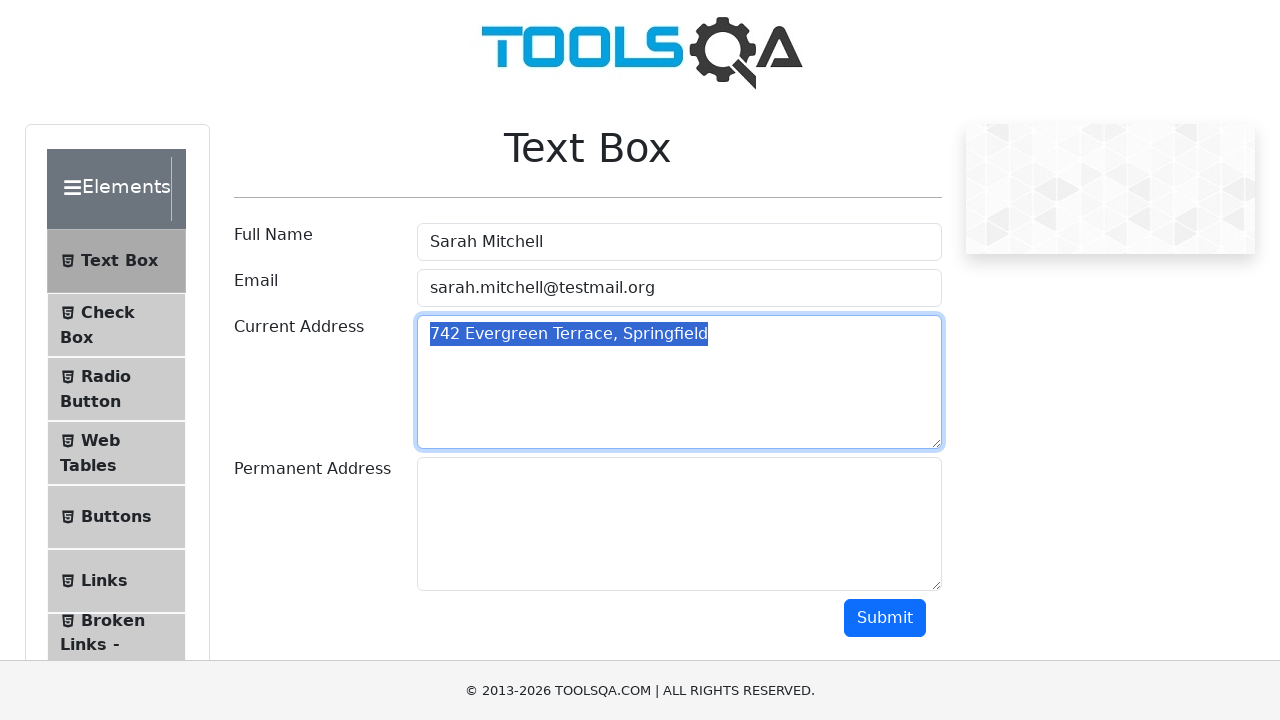

Copied selected text from current address field using Ctrl+C
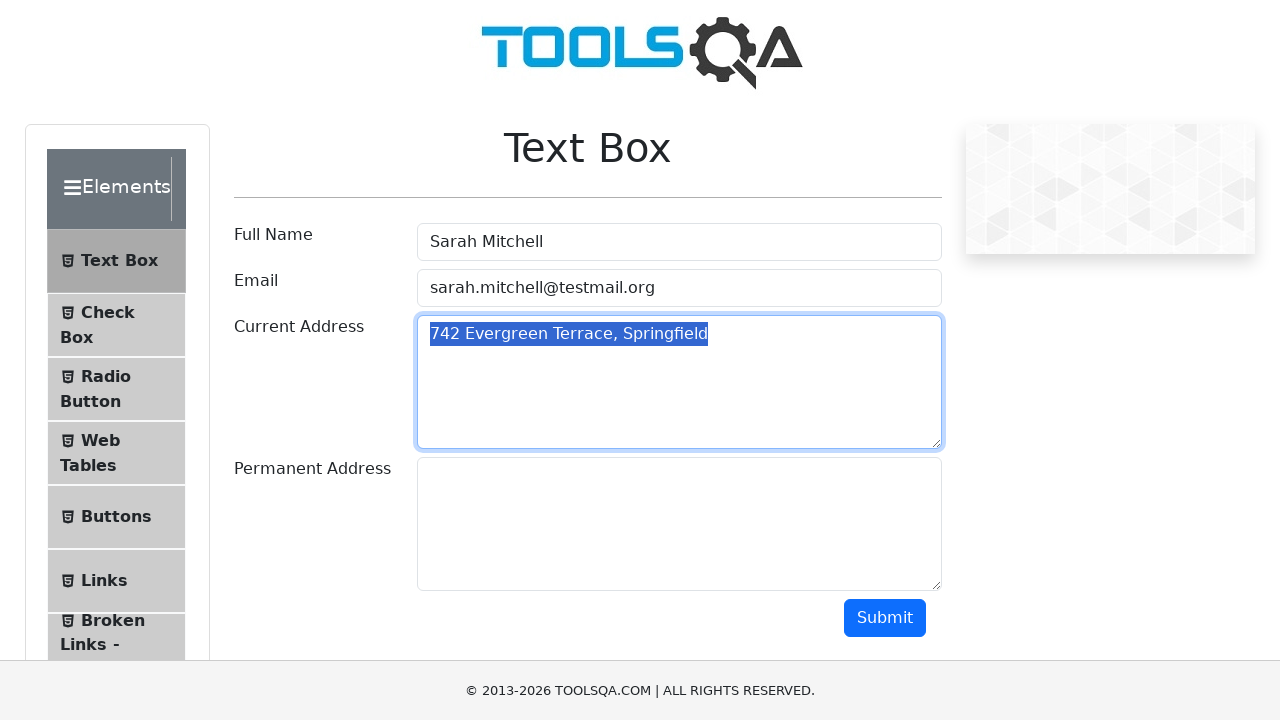

Moved focus to permanent address field using Tab key
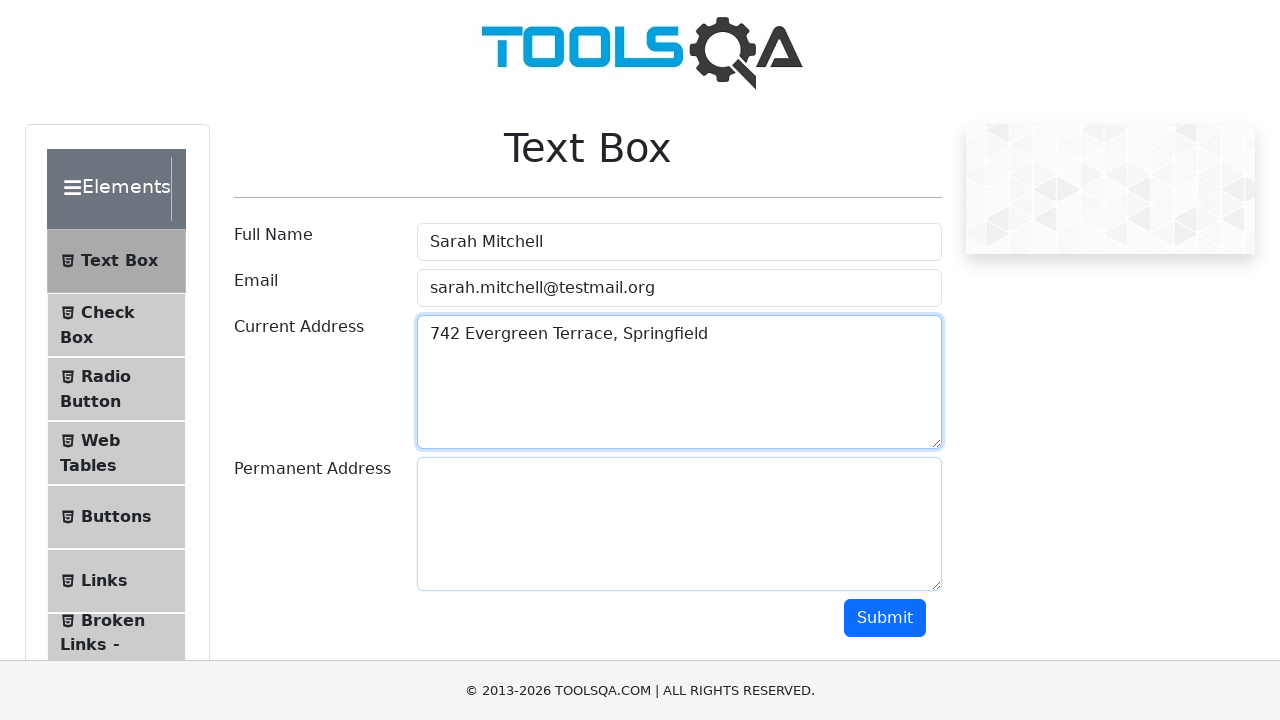

Pasted copied address text into permanent address field using Ctrl+V
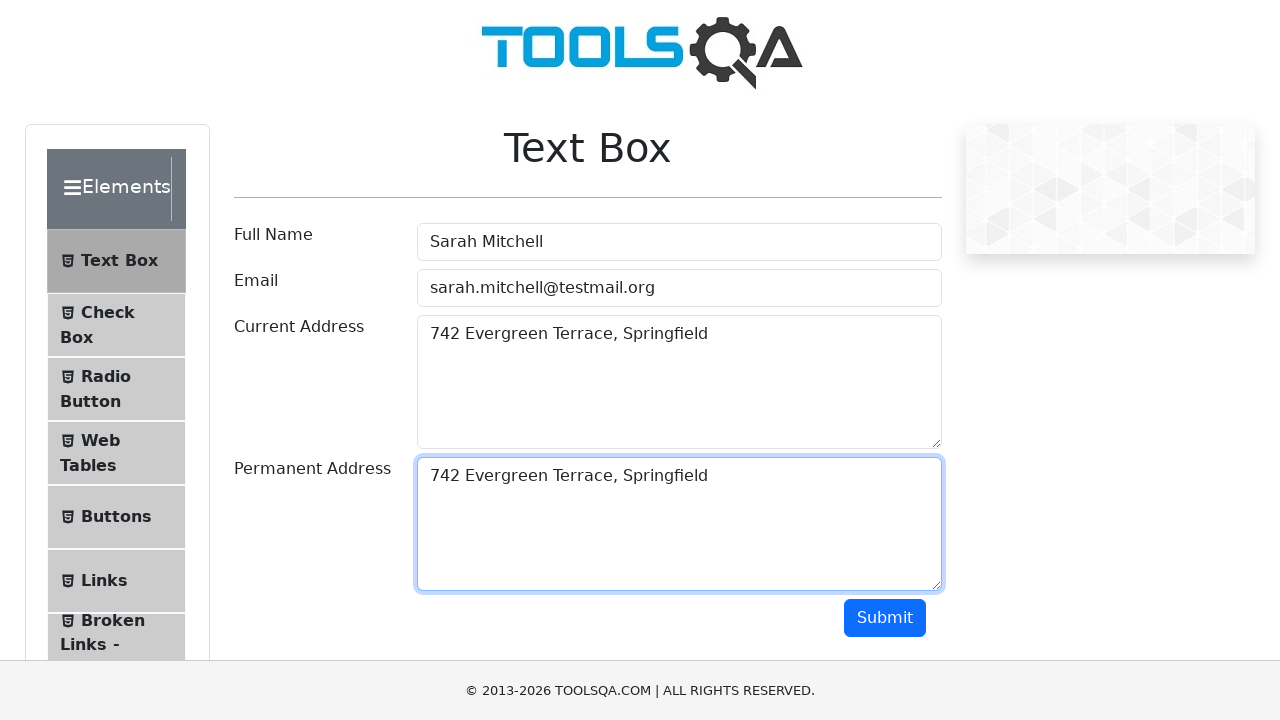

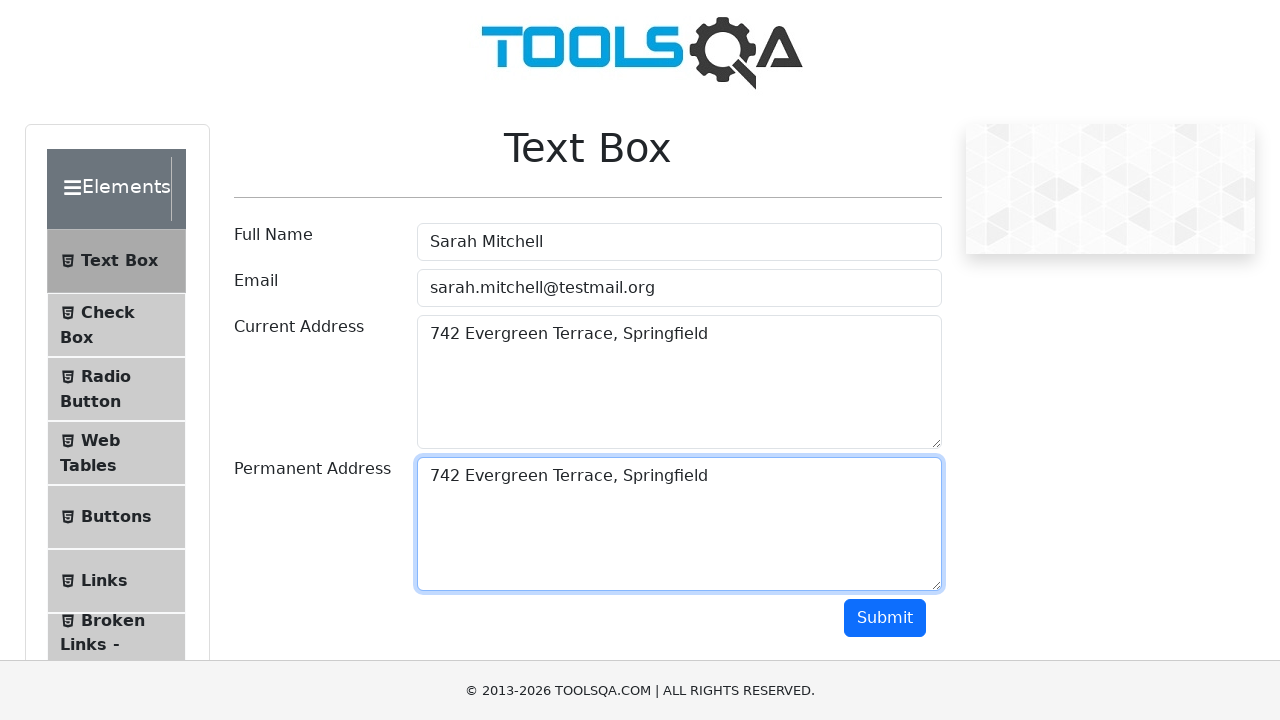